Tests file upload functionality by selecting a file via the file input element and submitting the upload form, then verifies the uploaded filename is displayed.

Starting URL: https://the-internet.herokuapp.com/upload

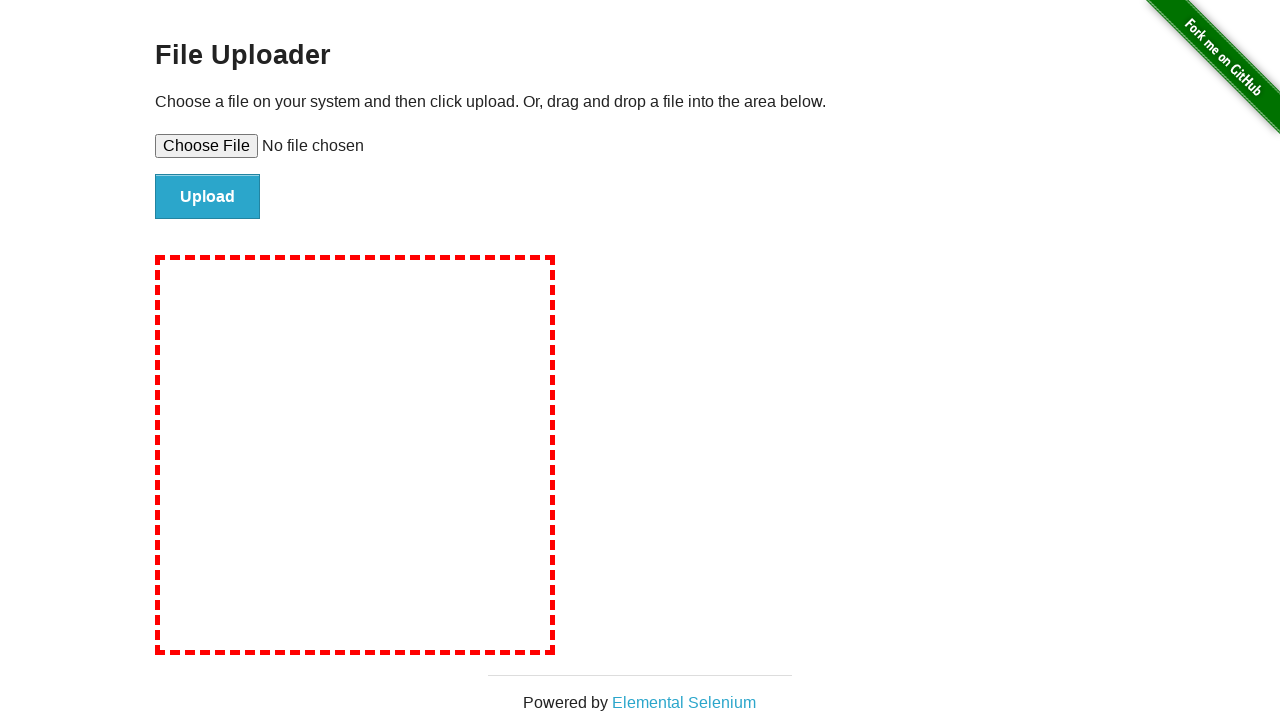

Created temporary test file for upload
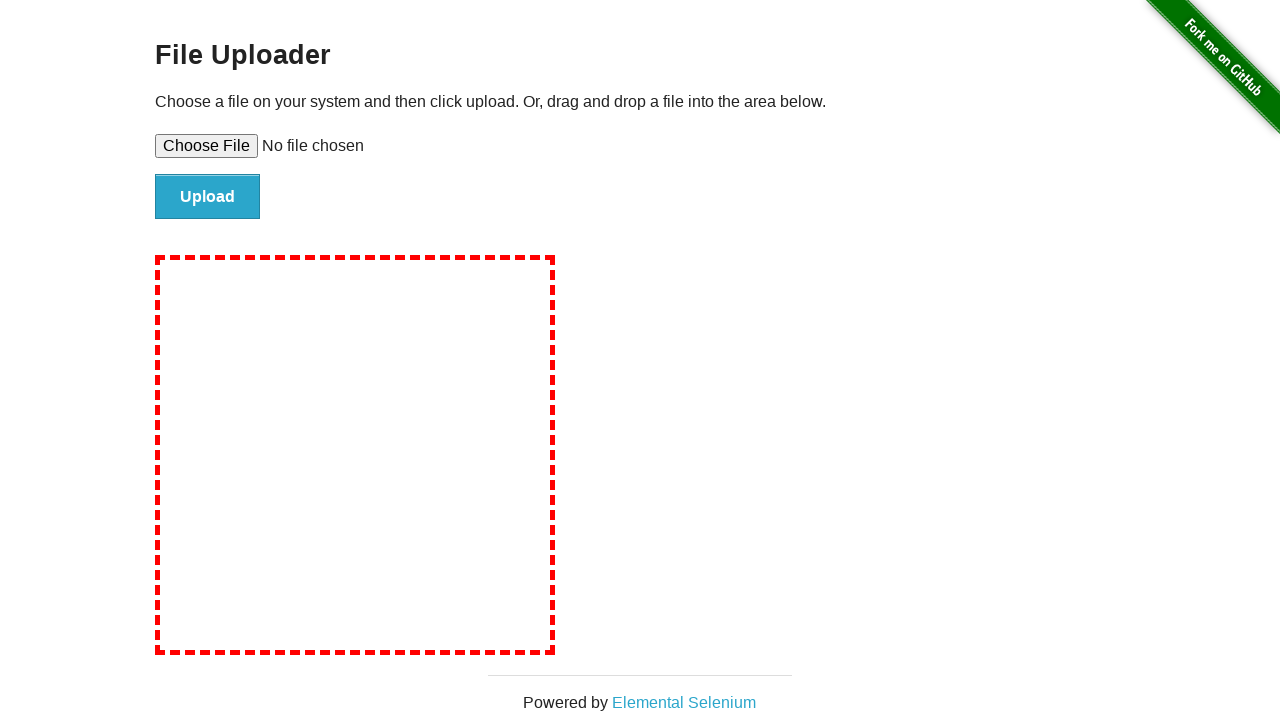

Selected file via file input element
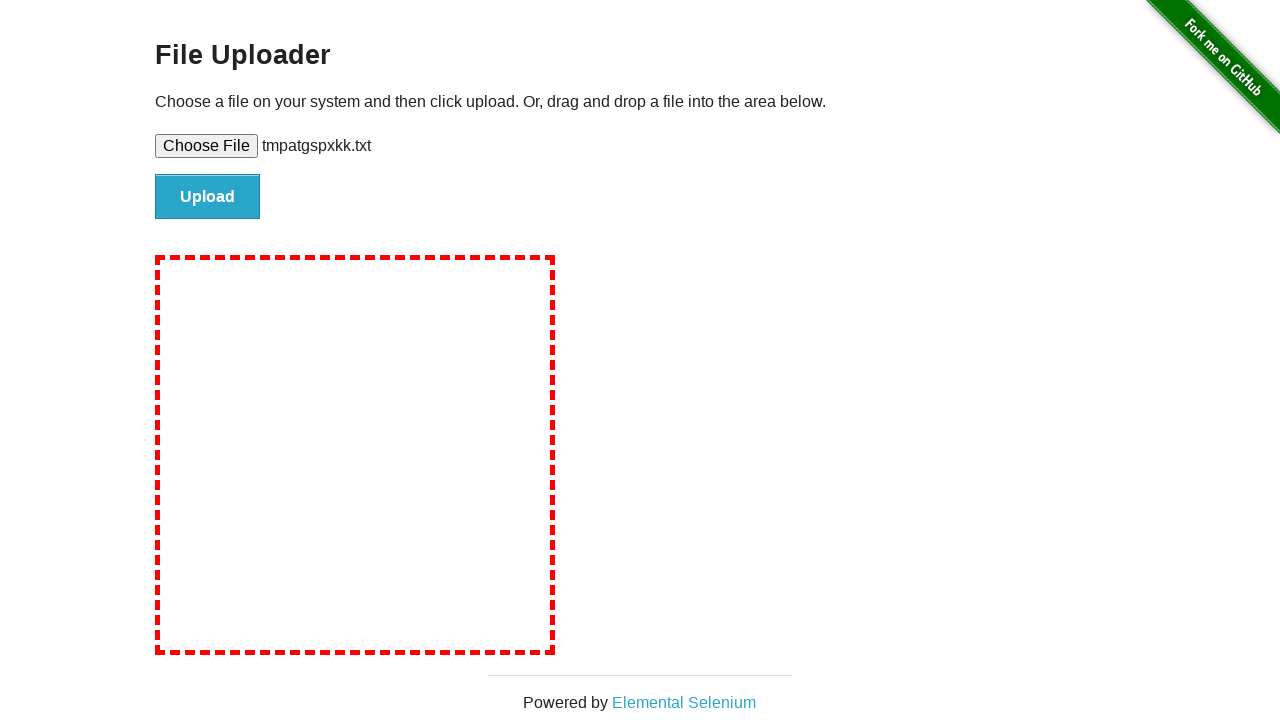

Clicked submit button to upload file at (208, 197) on #file-submit
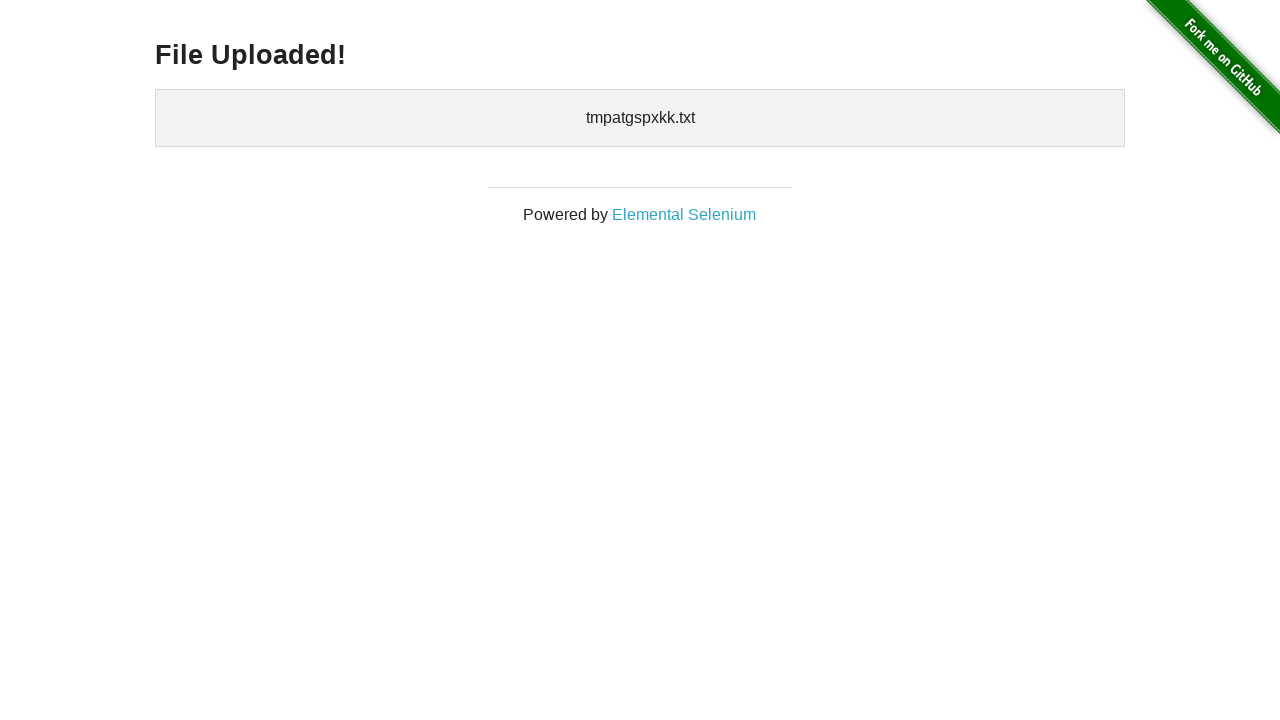

Verified uploaded filename is displayed
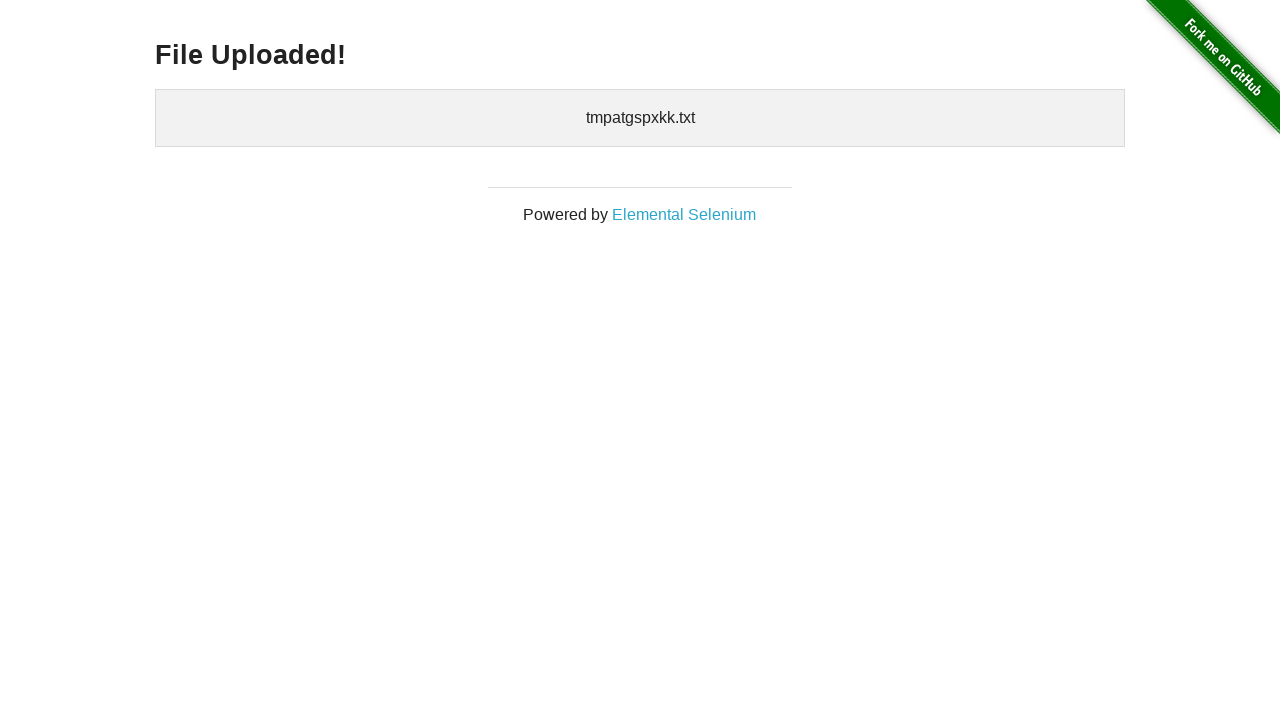

Cleaned up temporary test file
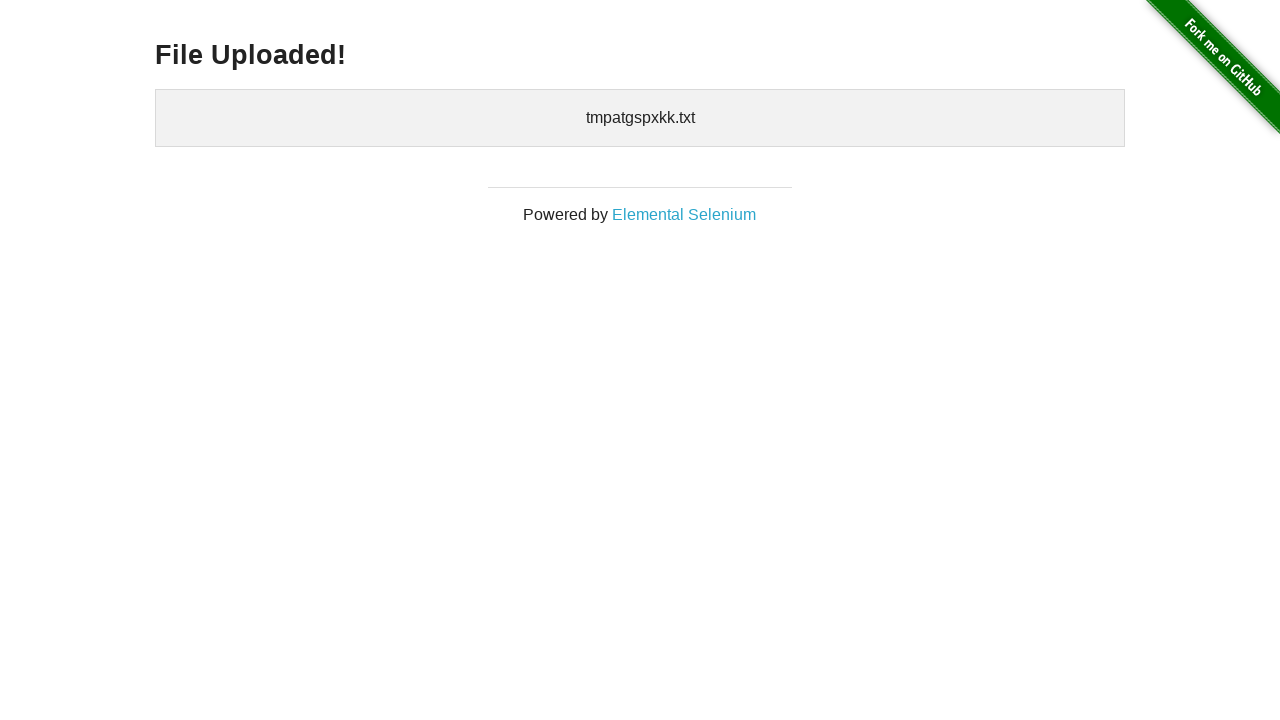

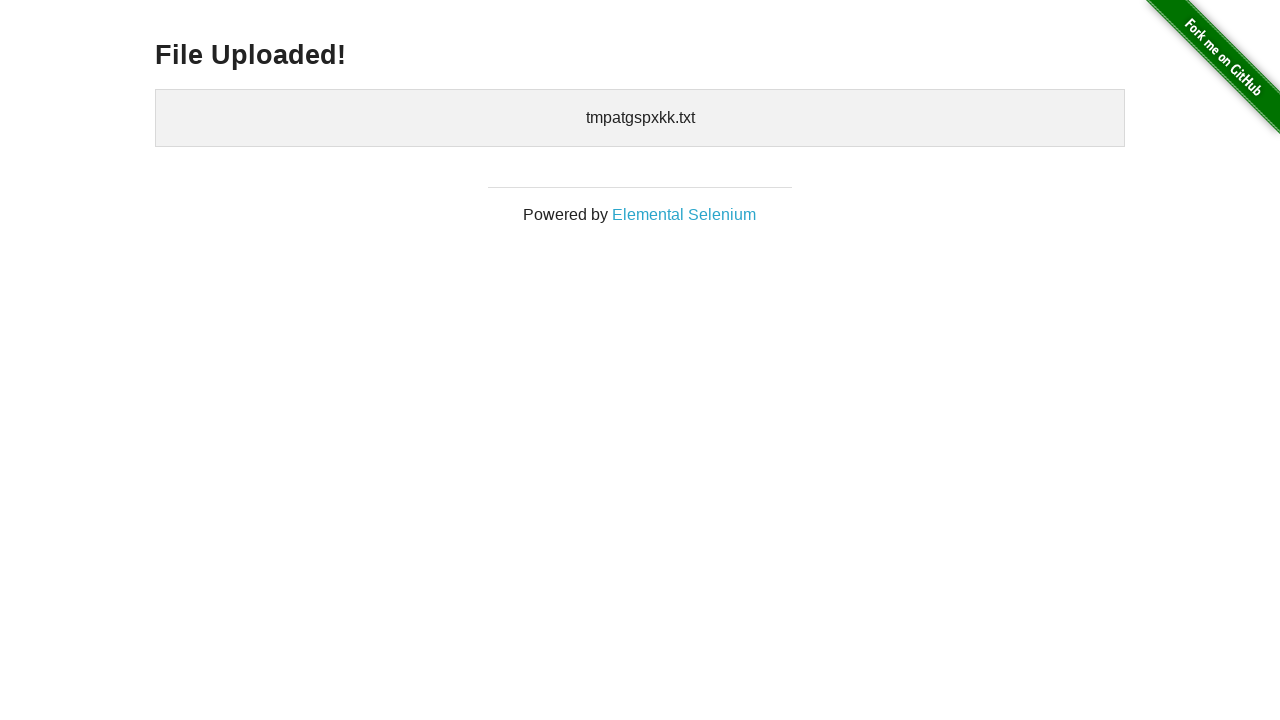